Clicks the first checkbox and verifies it becomes checked

Starting URL: http://the-internet.herokuapp.com/checkboxes

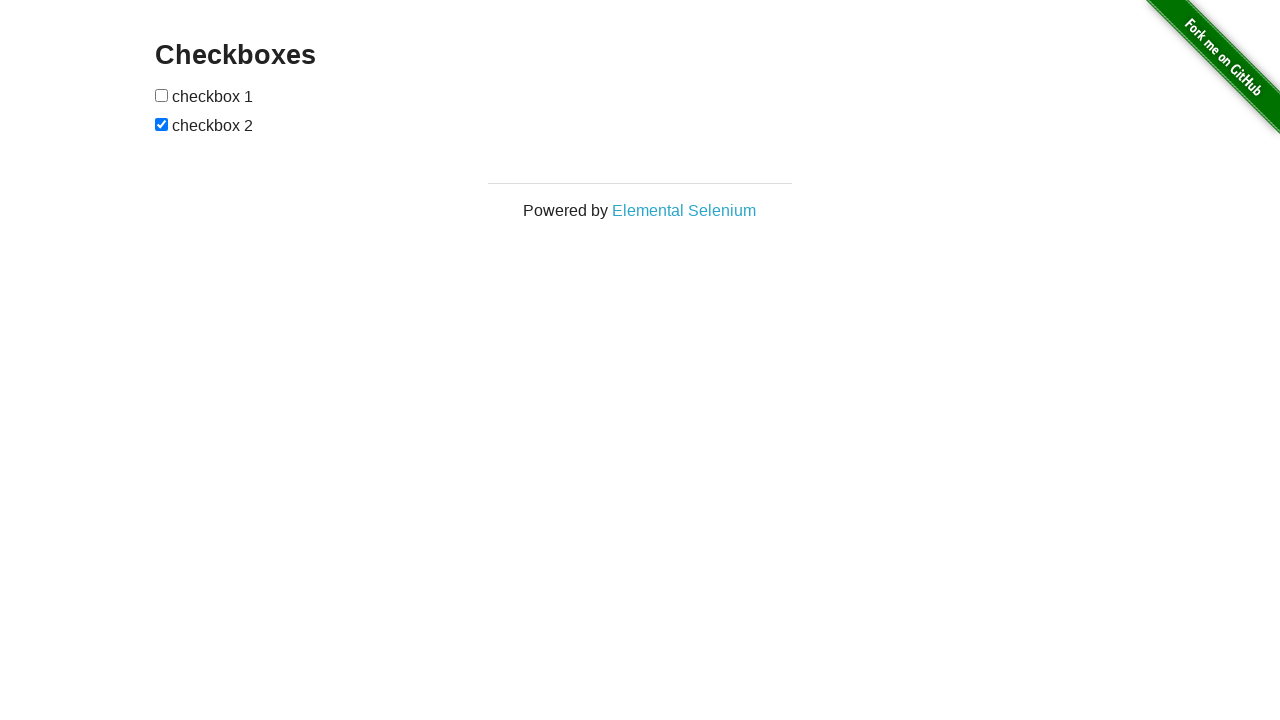

Located the first checkbox on the page
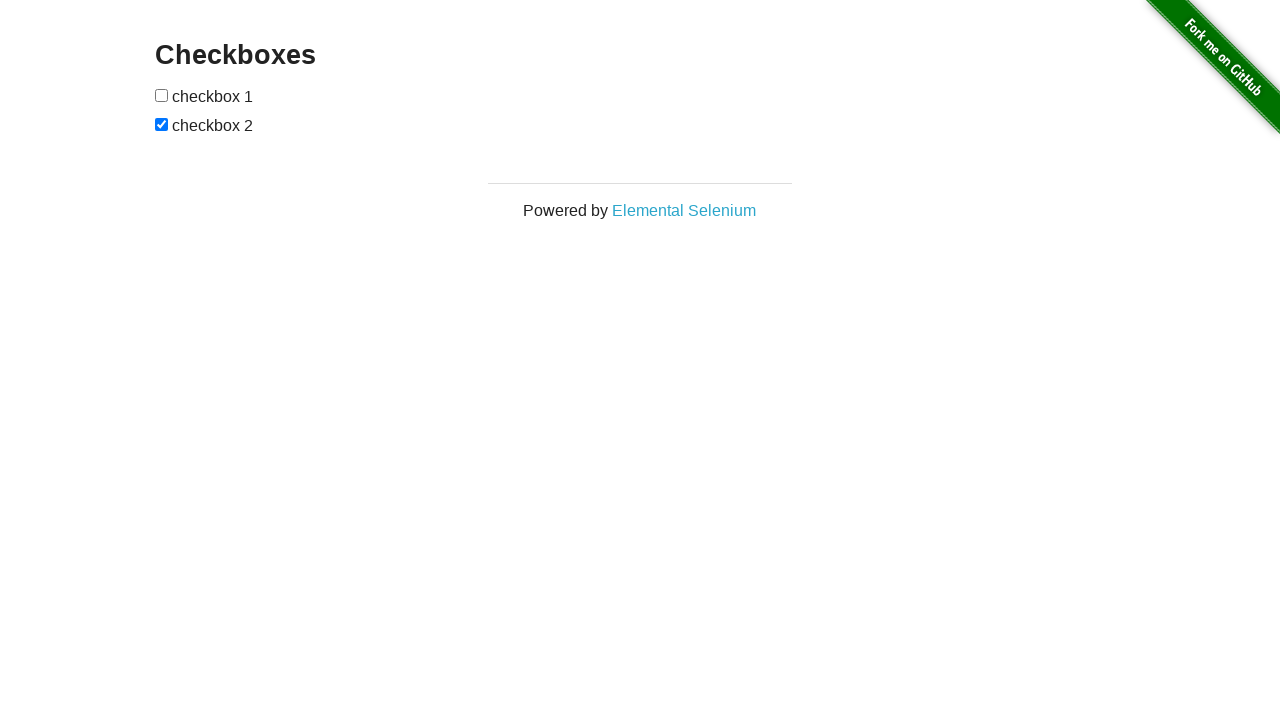

Clicked the first checkbox at (162, 95) on [type=checkbox] >> nth=0
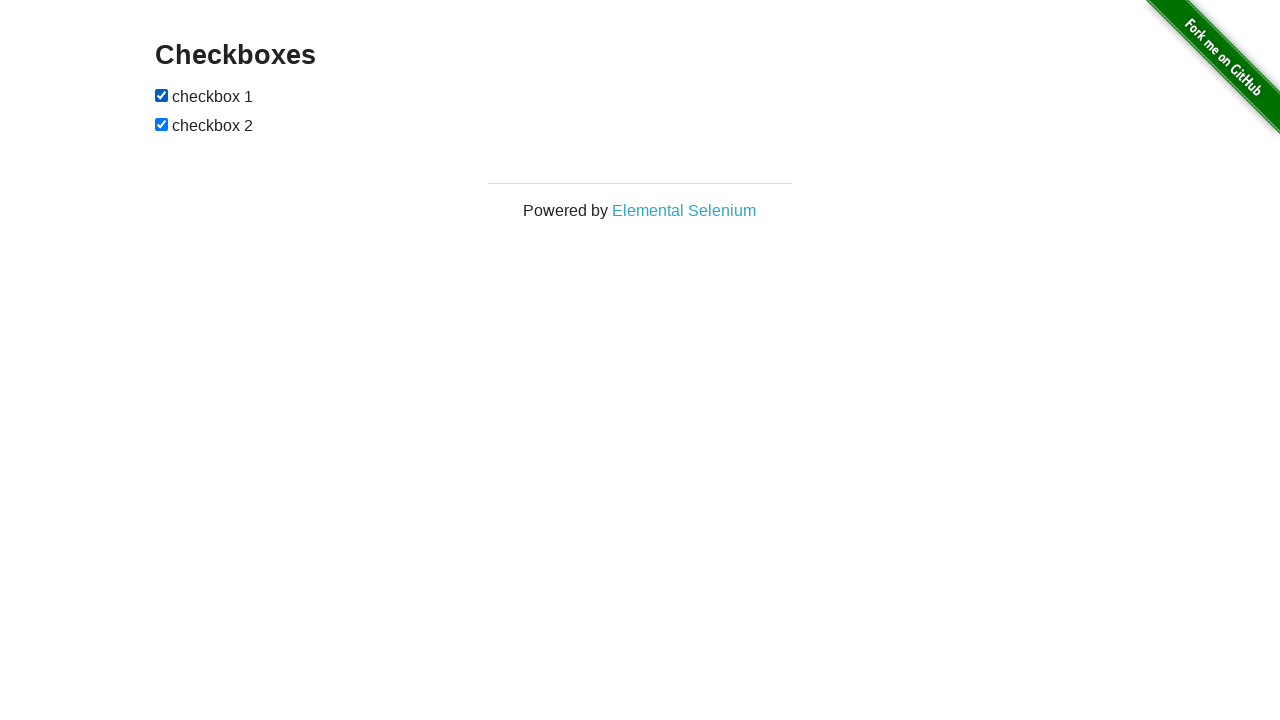

Verified that the first checkbox is checked
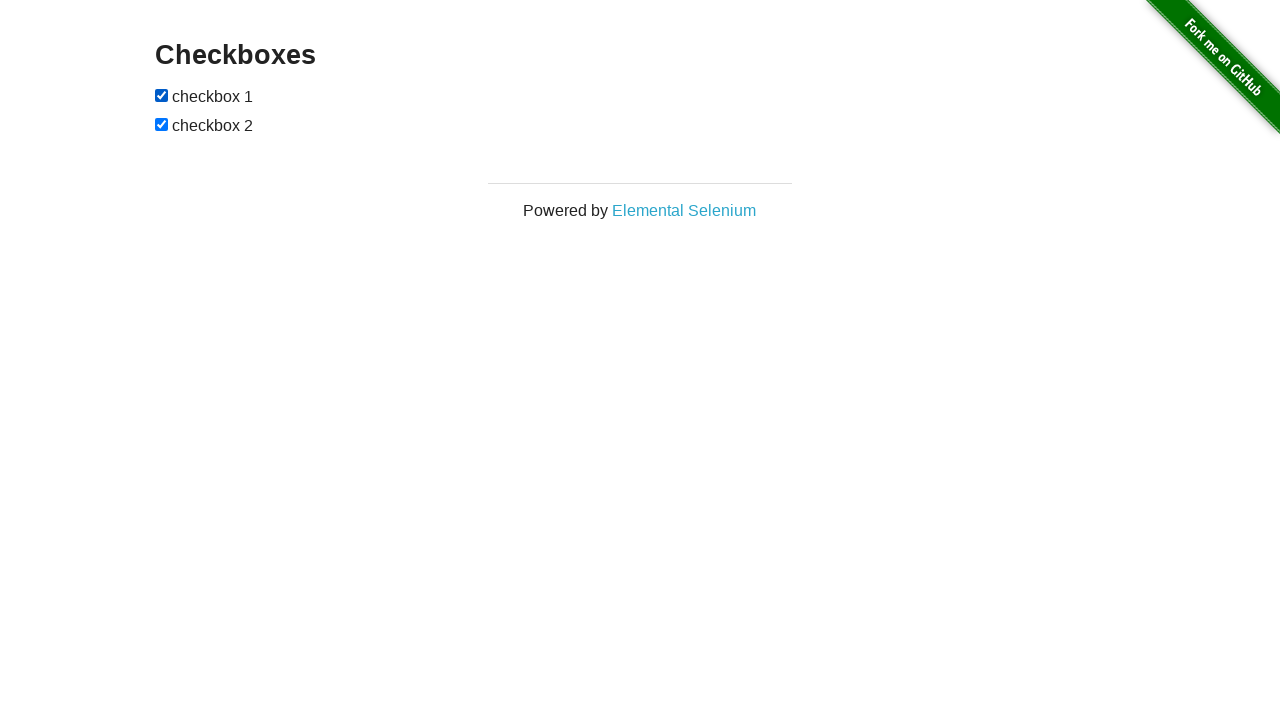

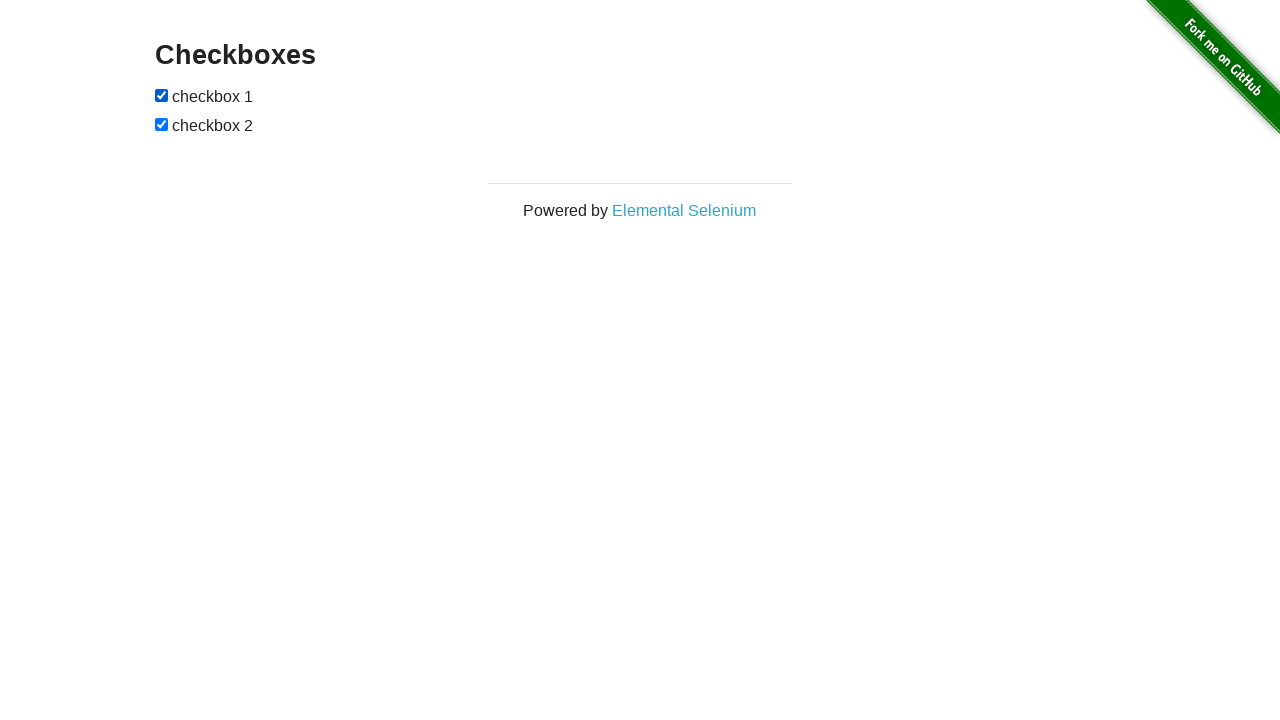